Adds todo items, marks one as completed, and verifies the remaining items counter decreases

Starting URL: https://todomvc.com/examples/react/dist/

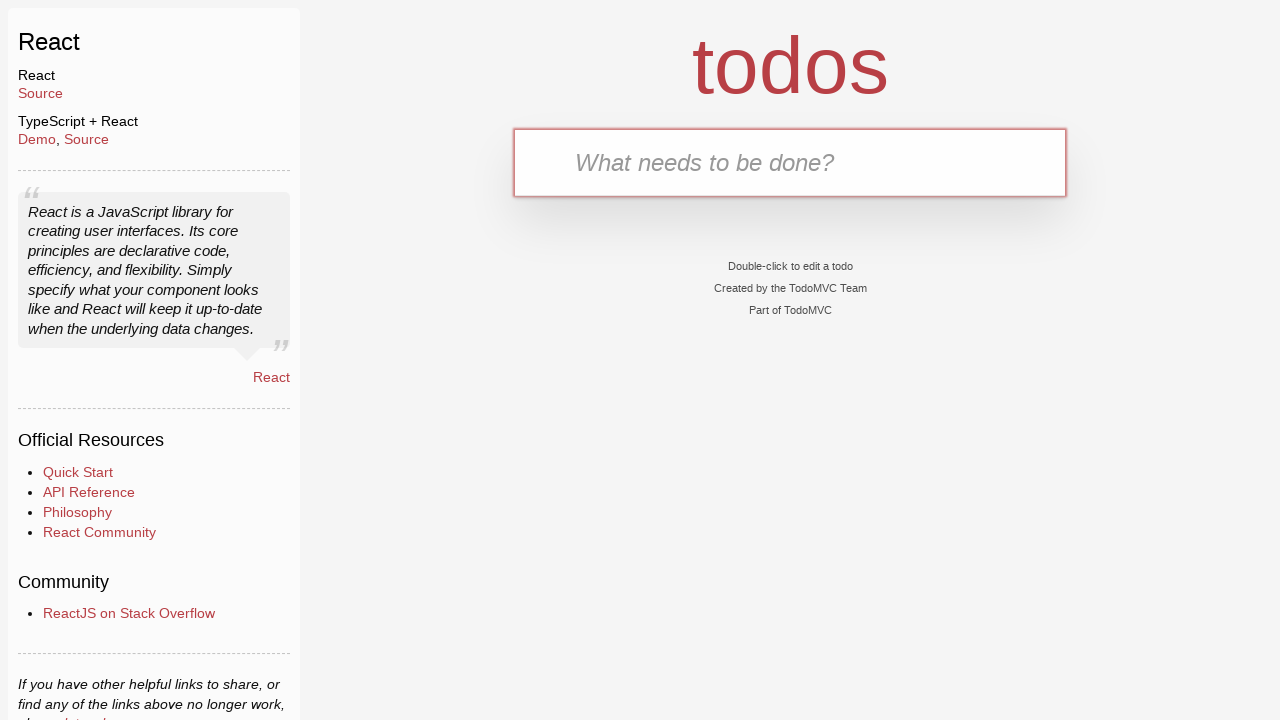

Filled todo input with 'Buy groceries' on .new-todo
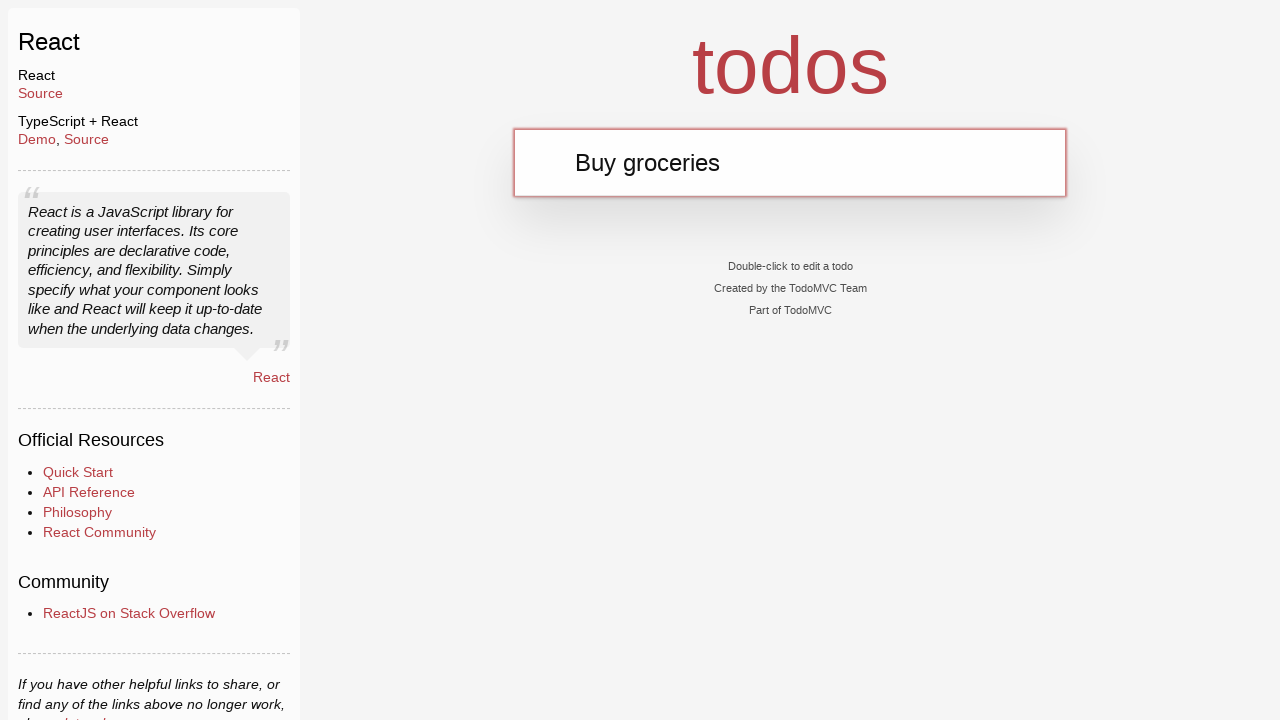

Pressed Enter to add todo 'Buy groceries' on .new-todo
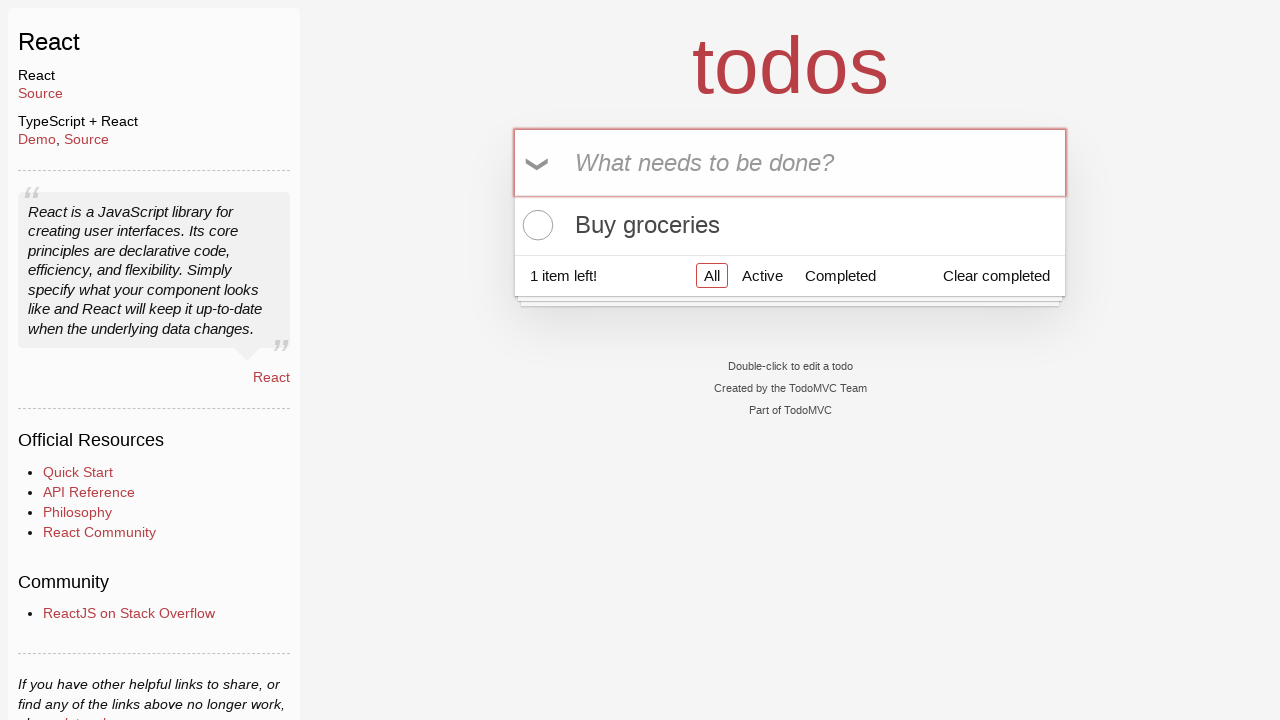

Filled todo input with 'Walk the dog' on .new-todo
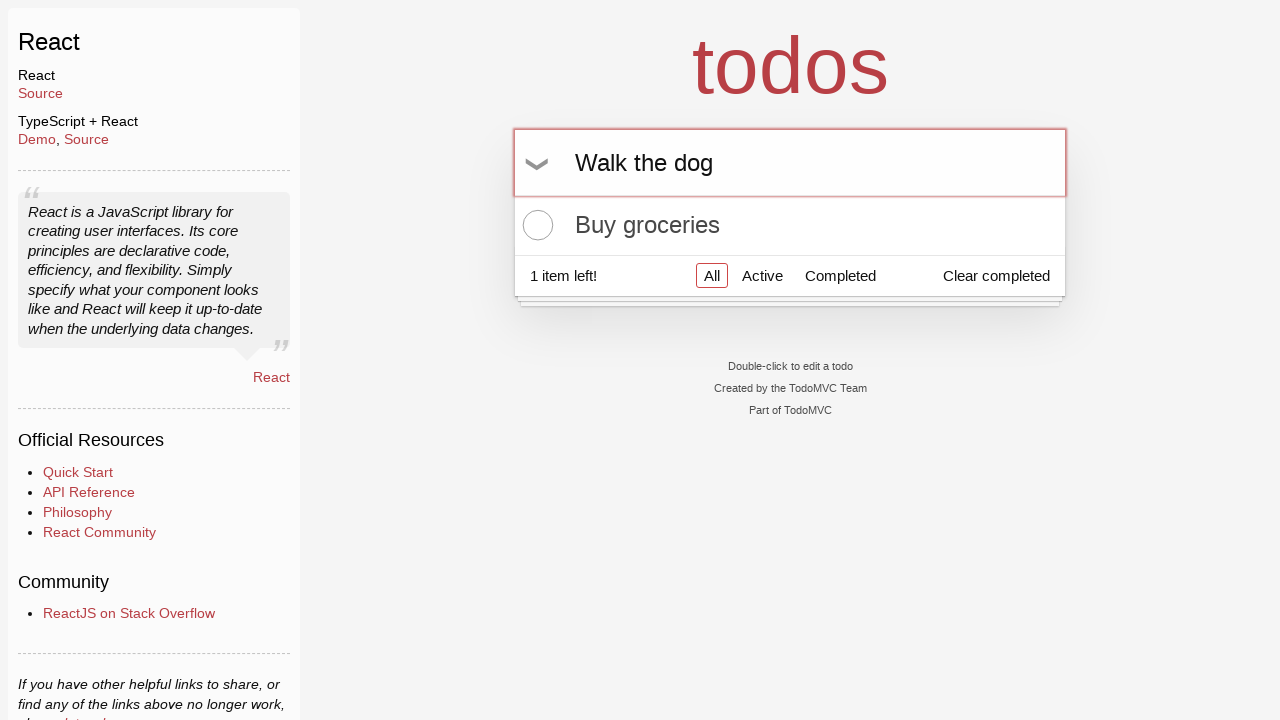

Pressed Enter to add todo 'Walk the dog' on .new-todo
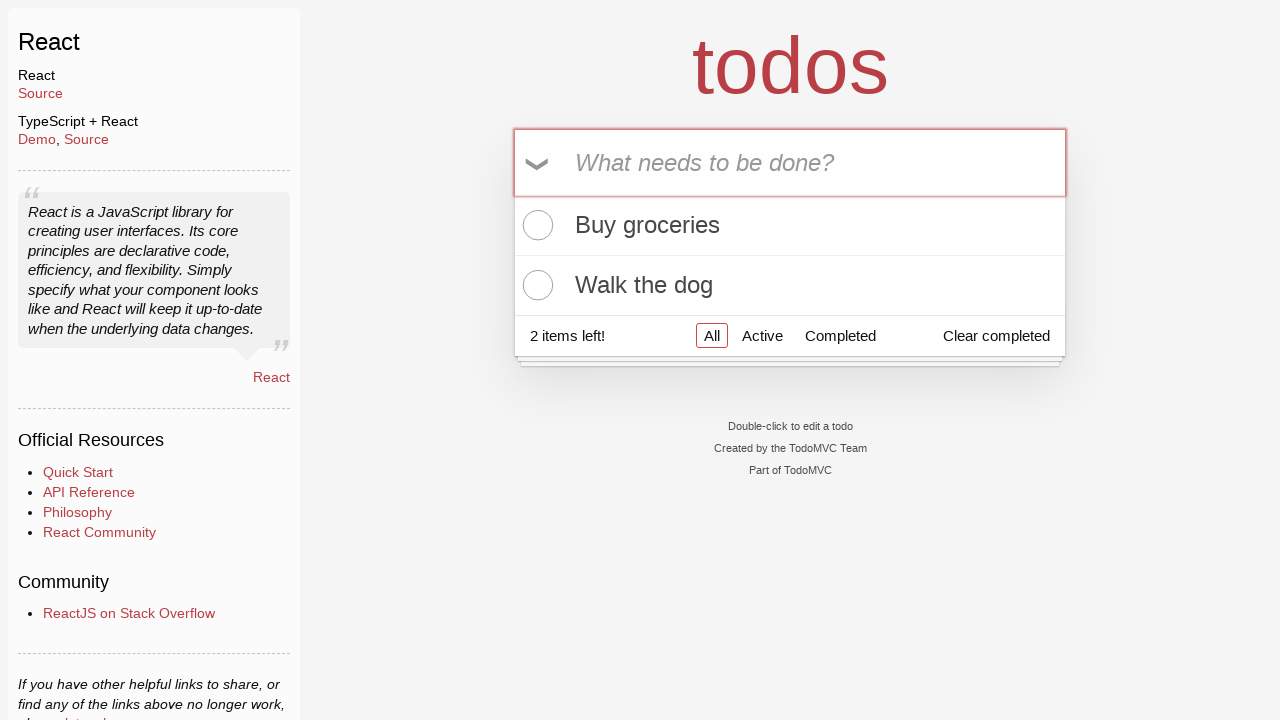

Filled todo input with 'Finish report' on .new-todo
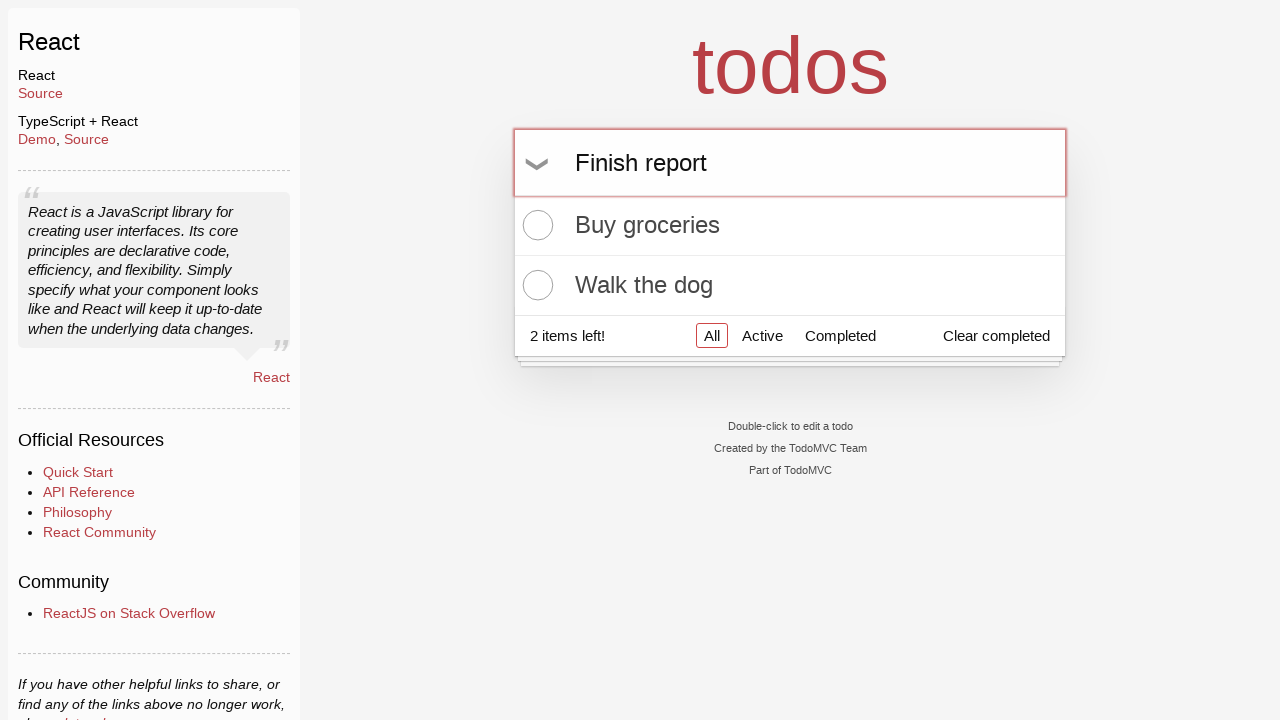

Pressed Enter to add todo 'Finish report' on .new-todo
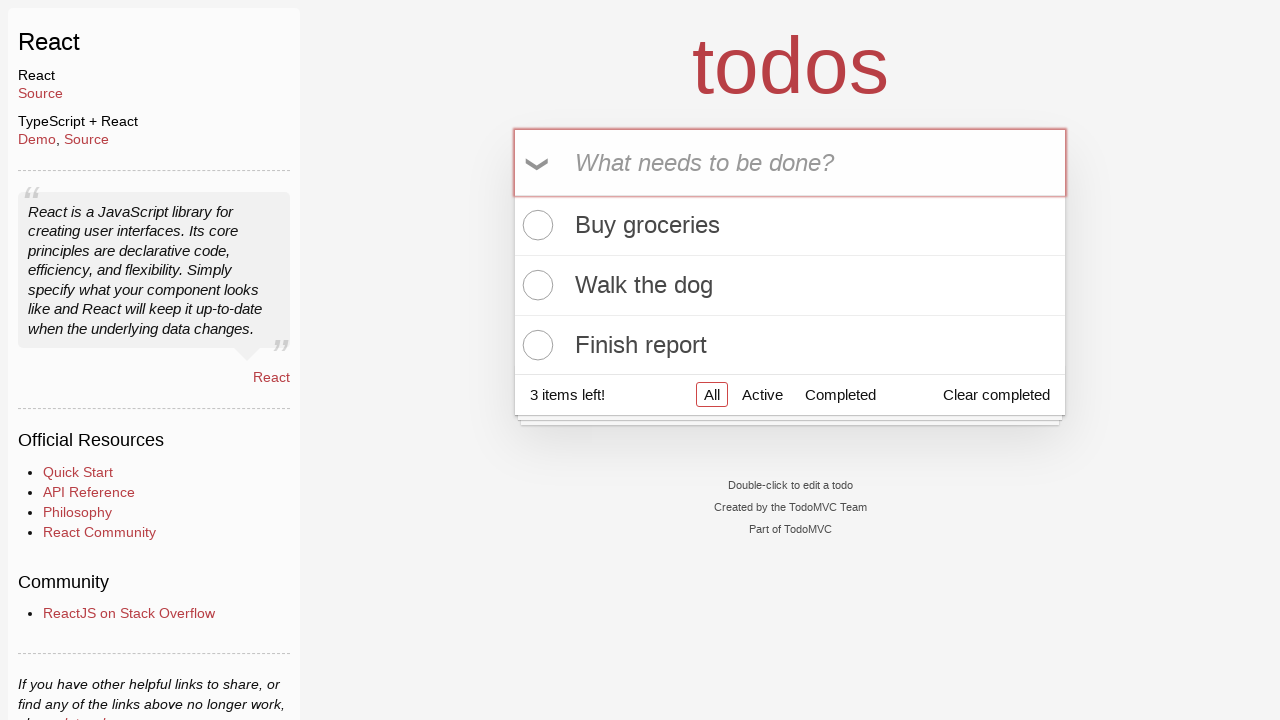

Located todo item 'Finish report'
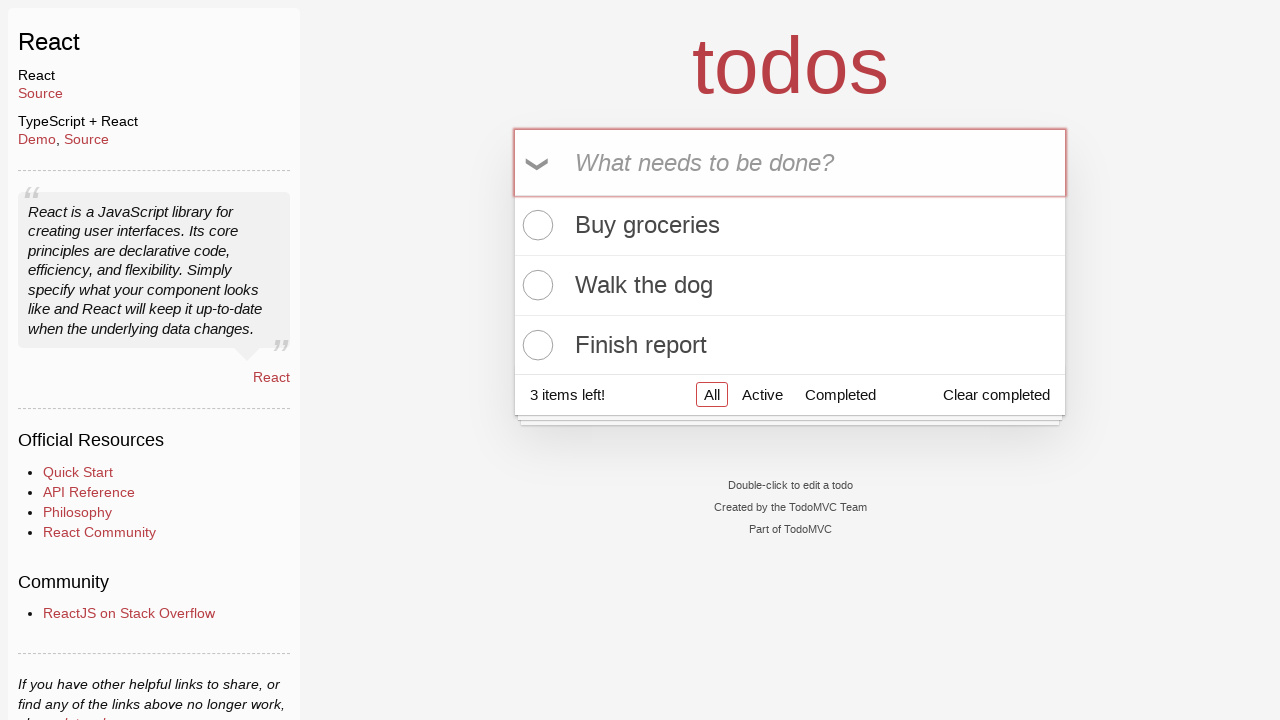

Clicked checkbox to mark 'Finish report' as completed at (535, 345) on .todo-list li >> internal:has-text="Finish report"i >> .toggle
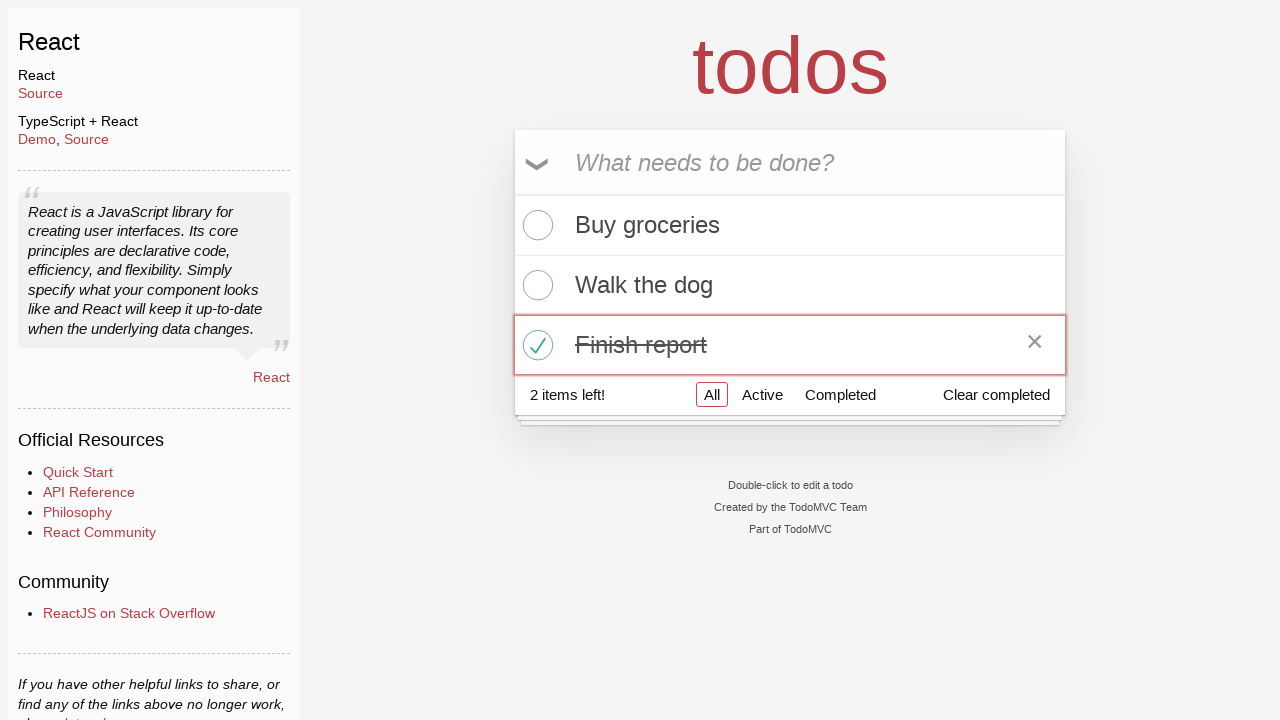

Verified 'Finish report' has completed class
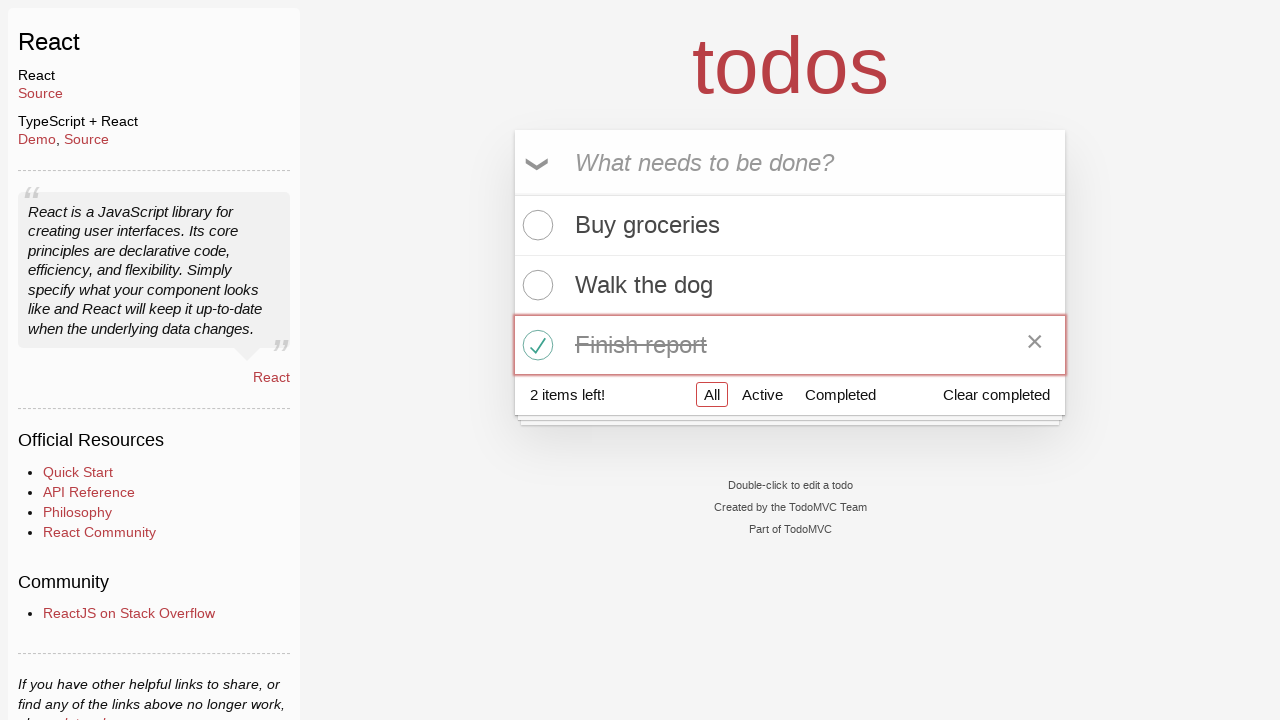

Verified todo counter is displayed with updated count
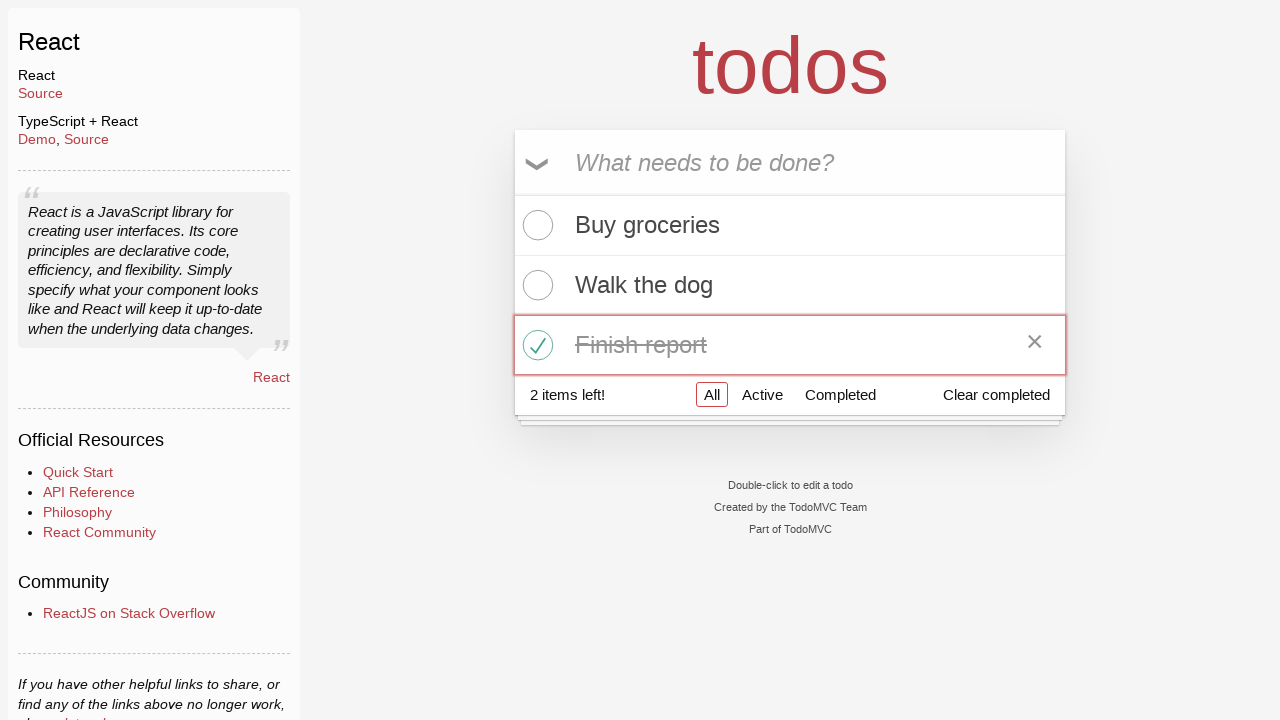

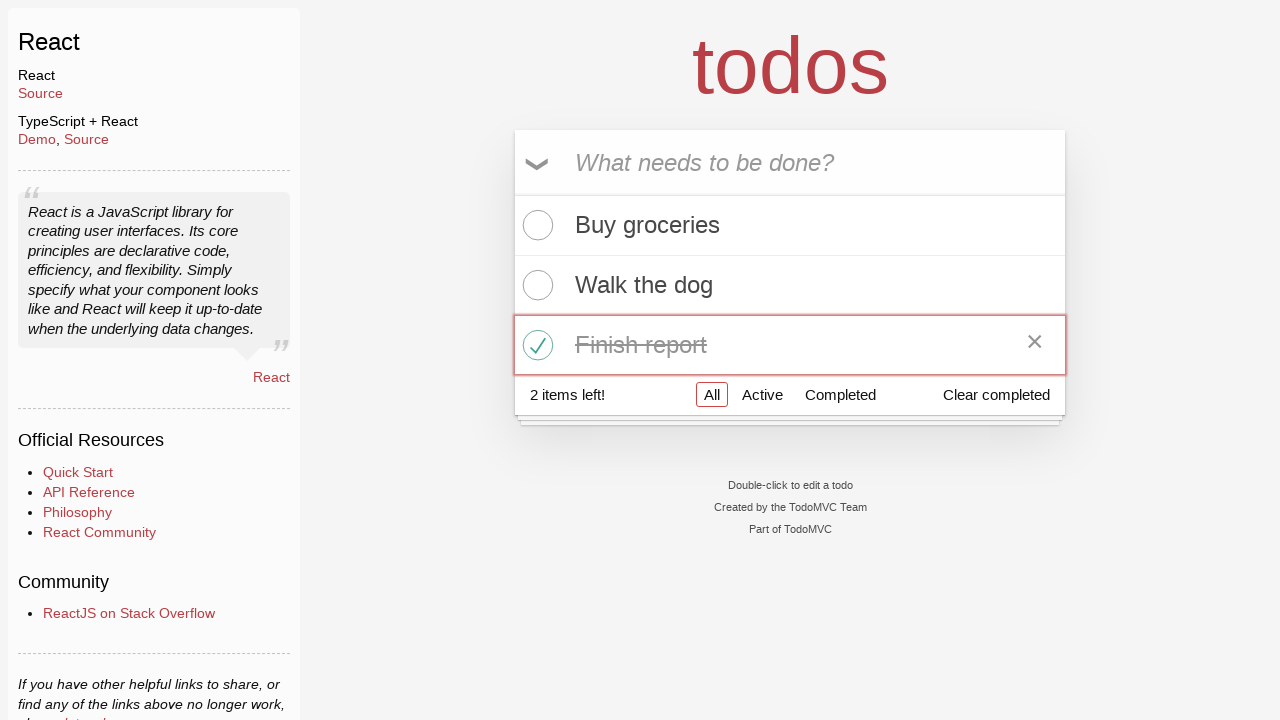